Tests GitHub's advanced search form by filling in search term, repository owner, date filter, and language, then submitting the form to perform a search.

Starting URL: https://github.com/search/advanced

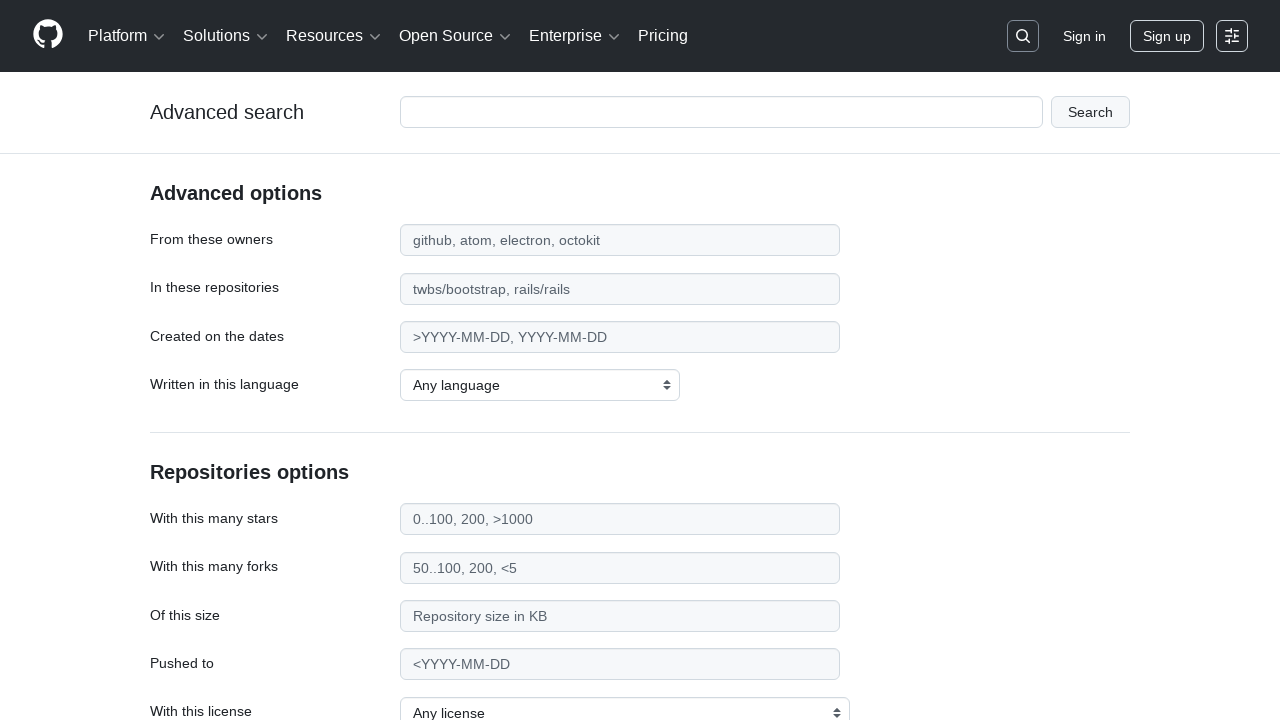

Filled search term field with 'playwright-testing' on #adv_code_search input.js-advanced-search-input
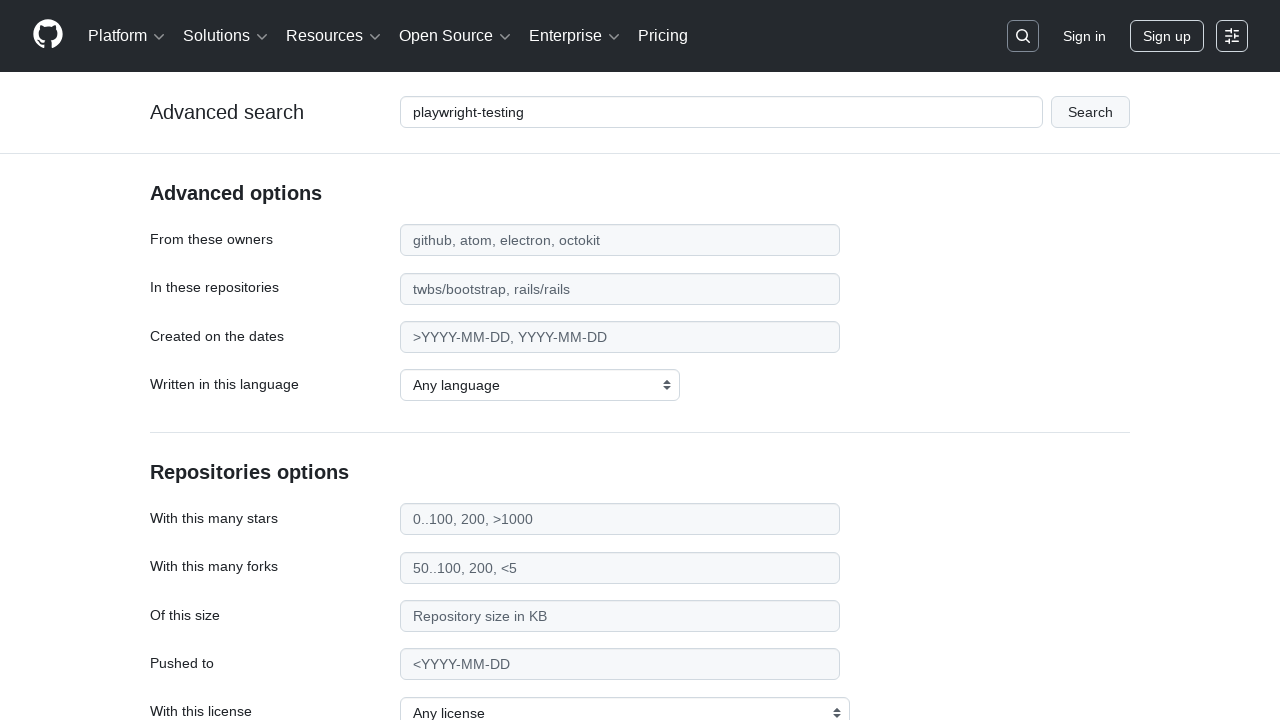

Filled repository owner field with 'microsoft' on #search_from
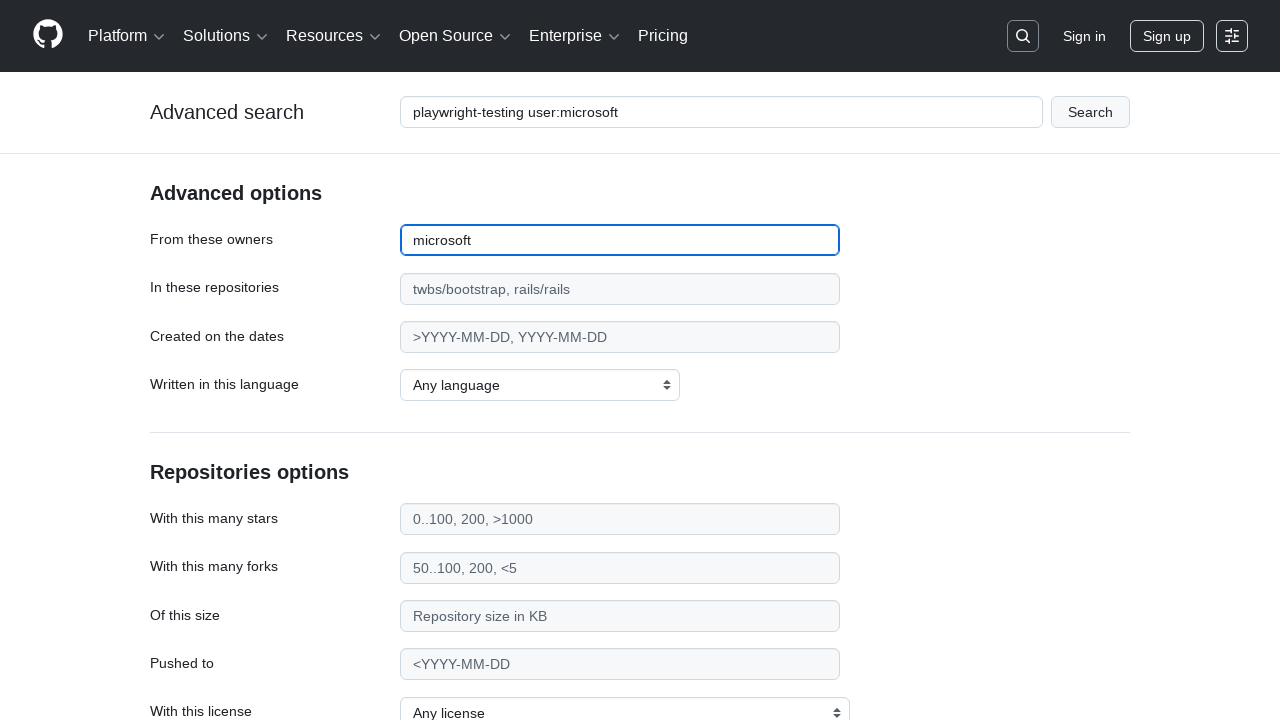

Filled date filter field with '>2020' on #search_date
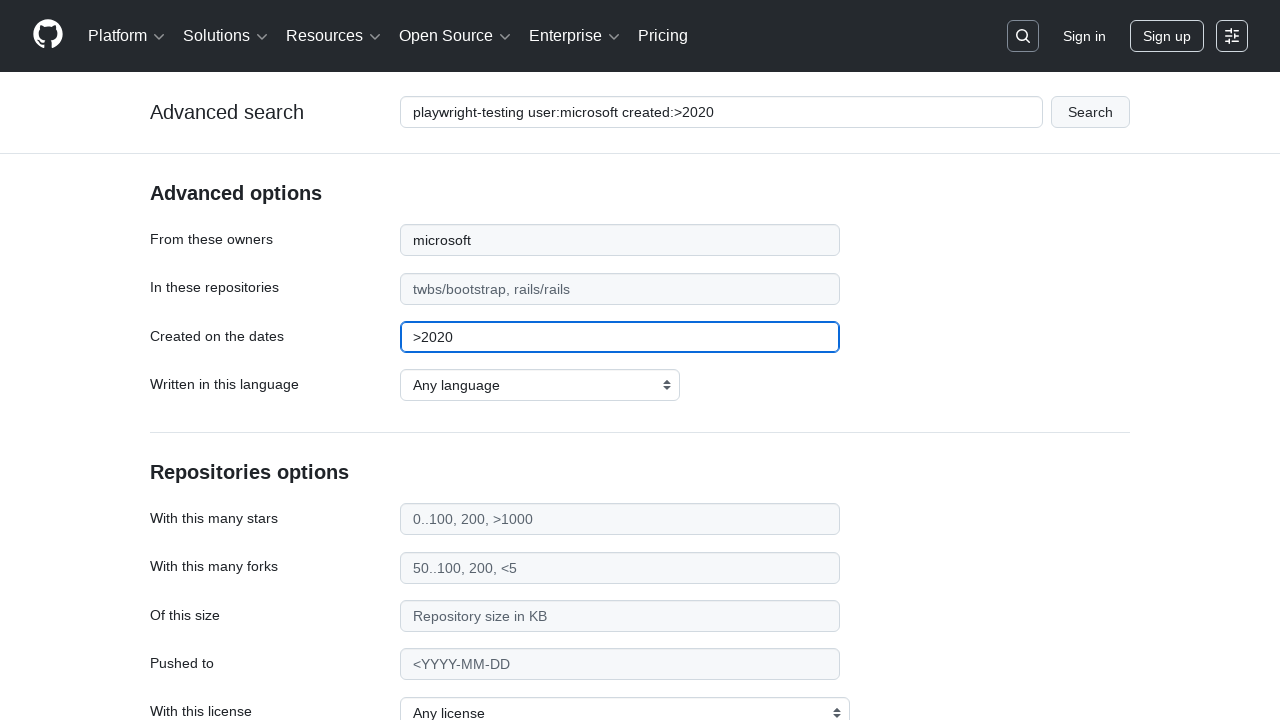

Selected 'JavaScript' as the programming language on select#search_language
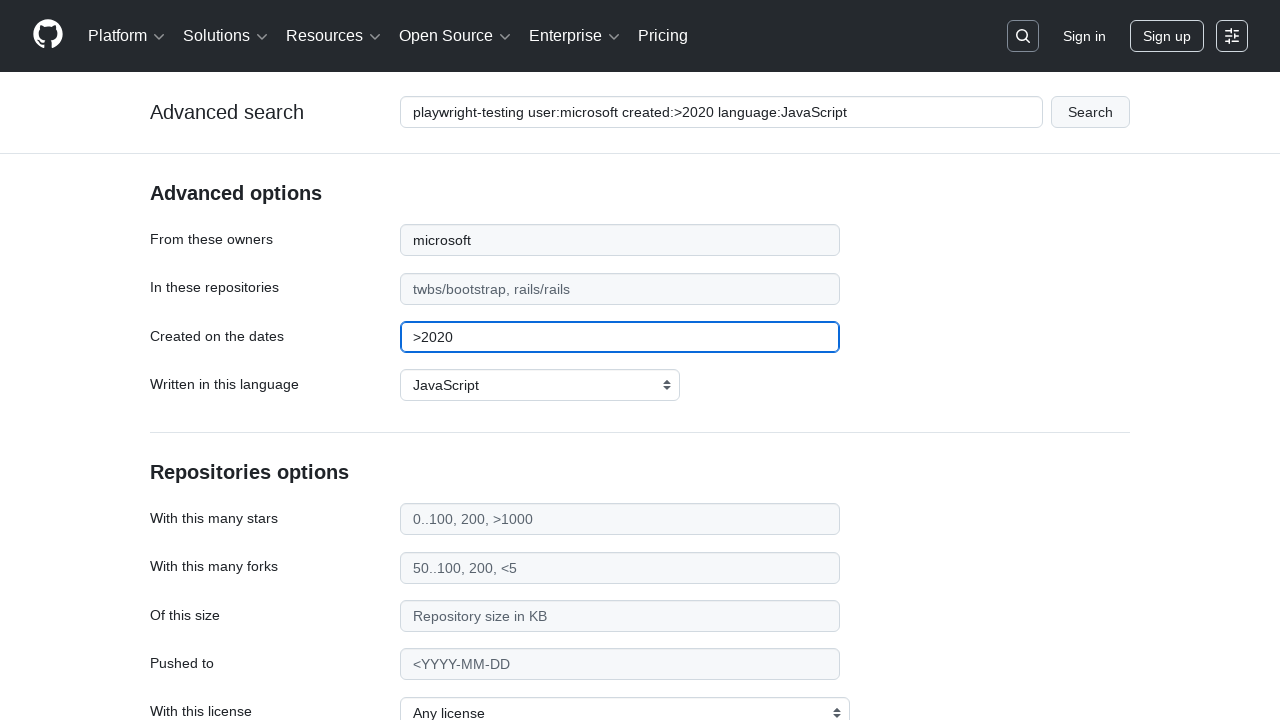

Clicked submit button to perform advanced search at (1090, 112) on #adv_code_search button[type="submit"]
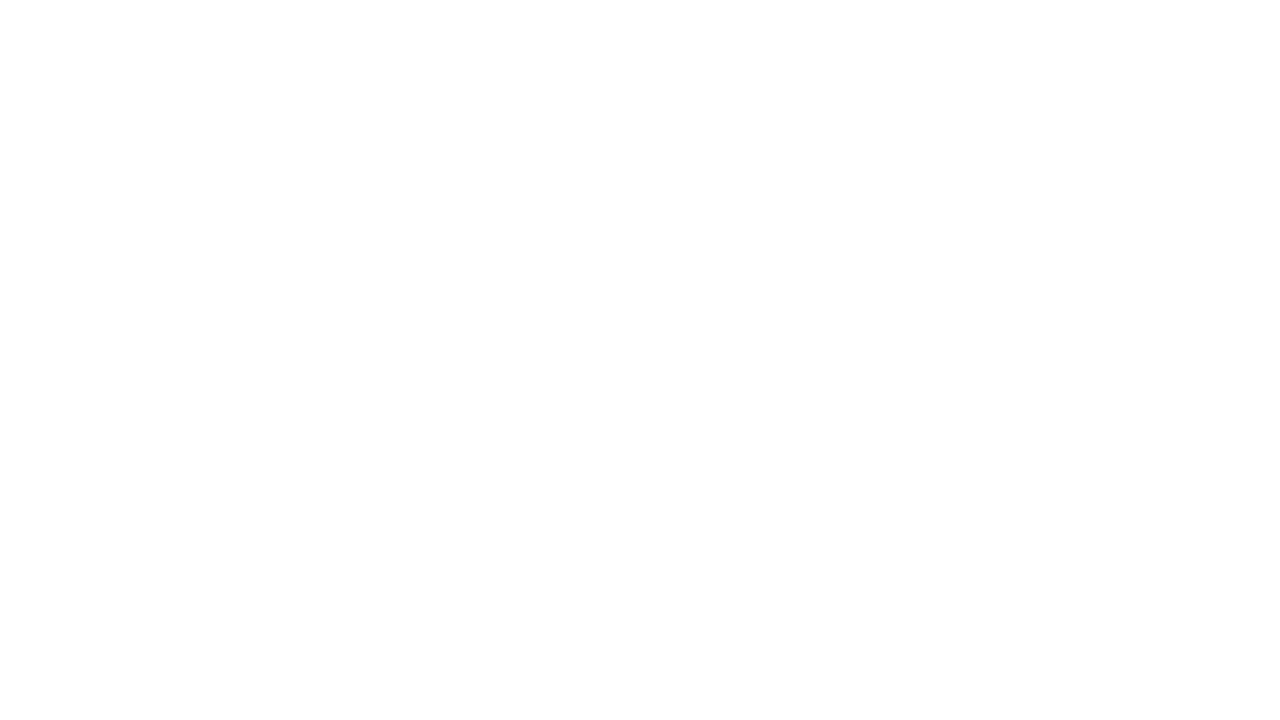

Search results page loaded with title visible
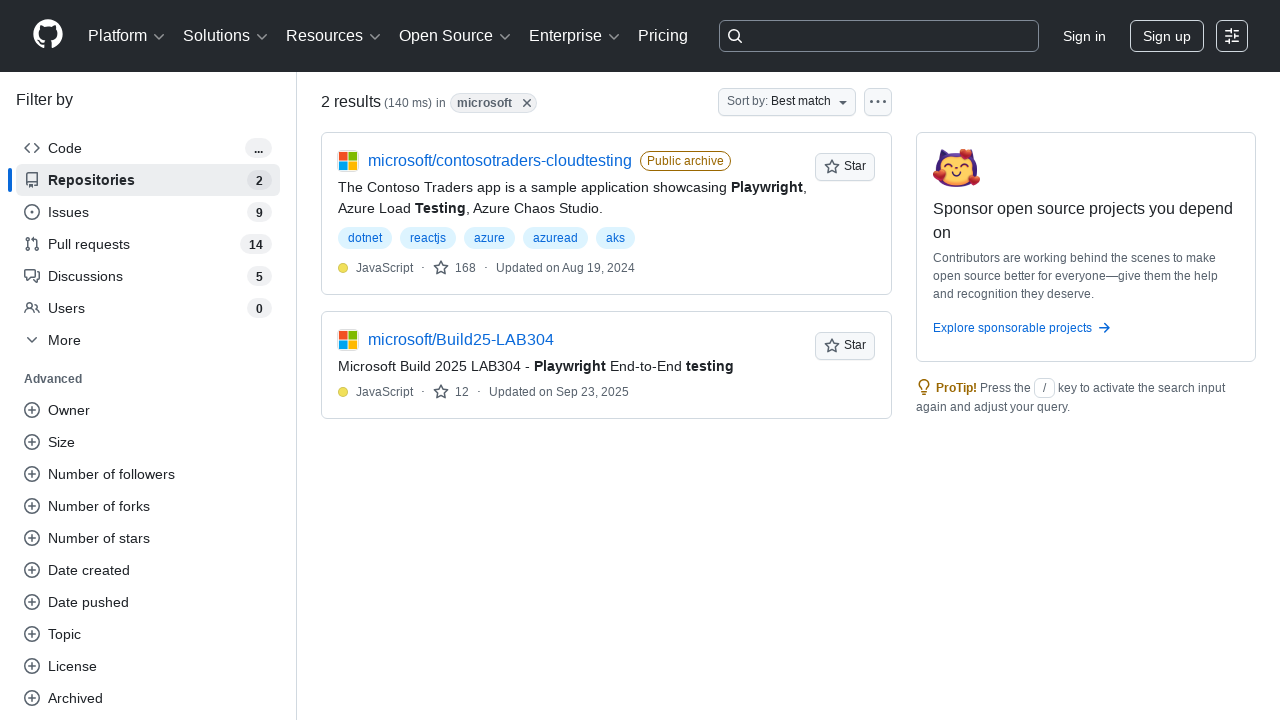

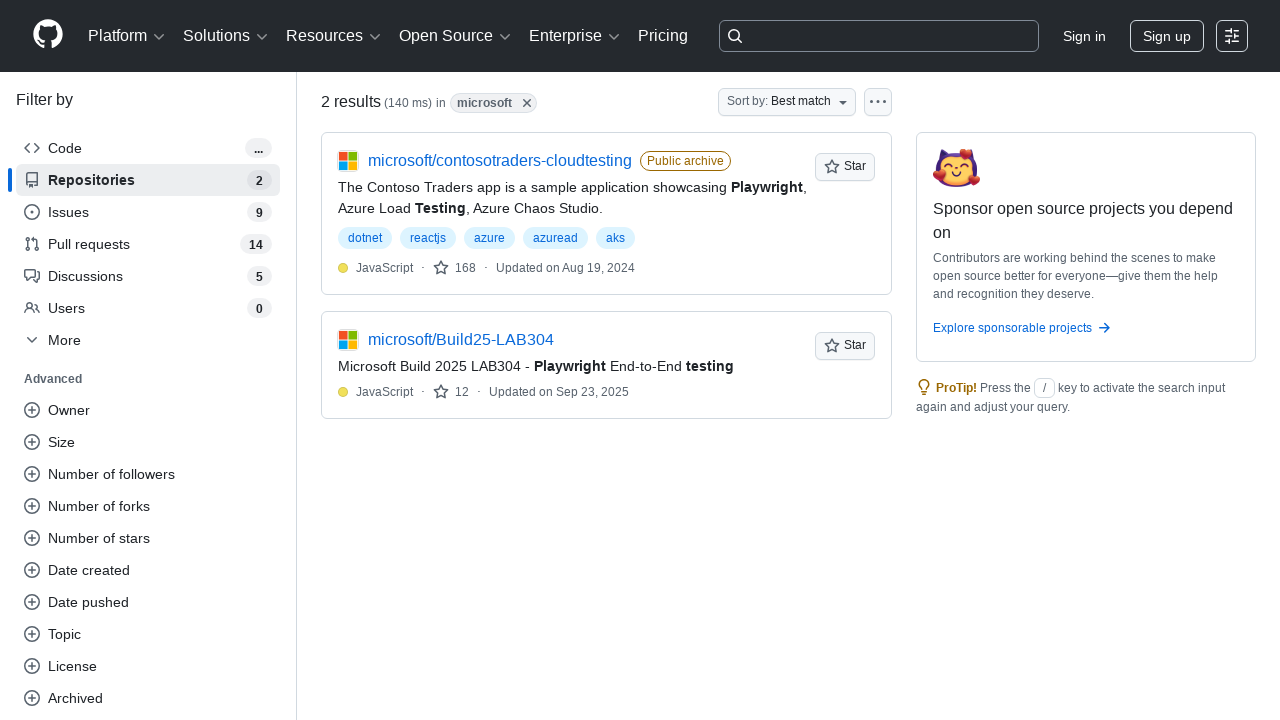